Tests applying a coupon code to the shopping cart and verifying the success message appears

Starting URL: http://intershop5.skillbox.ru/product-category/catalog/

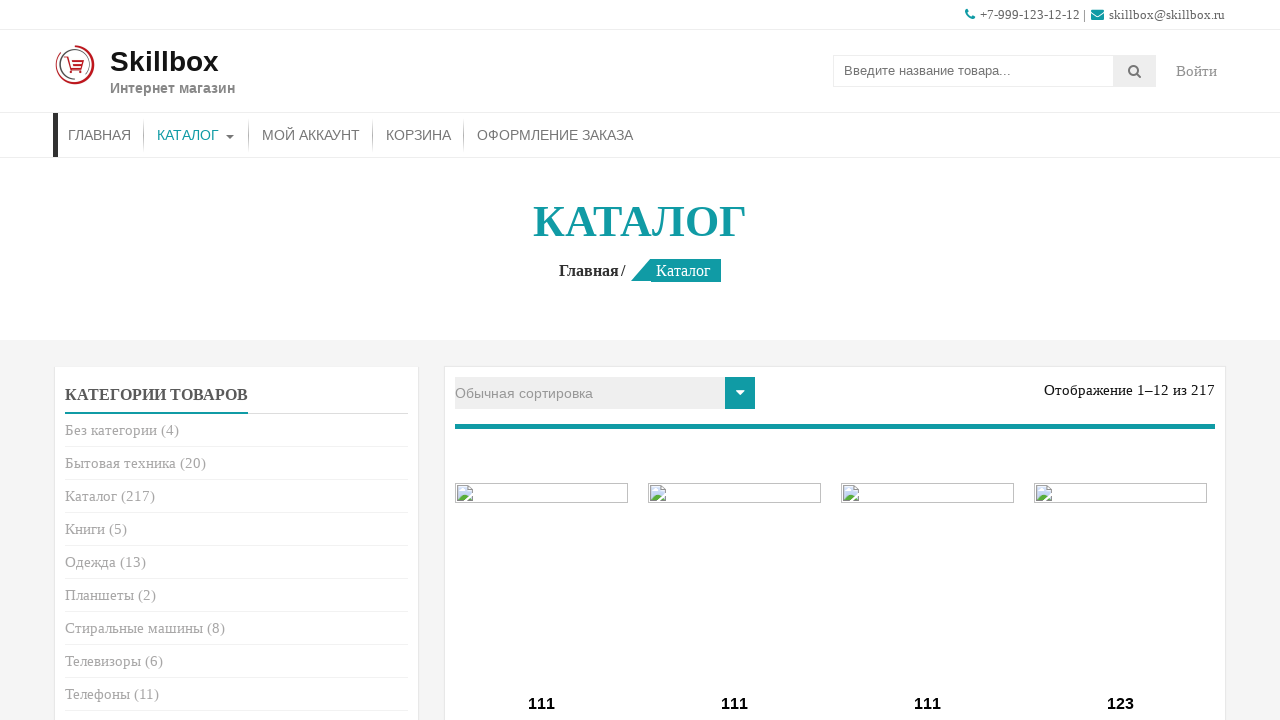

Clicked first 'Add to cart' button at (542, 361) on (//a[contains(@class, 'add_to_cart_button')])[1]
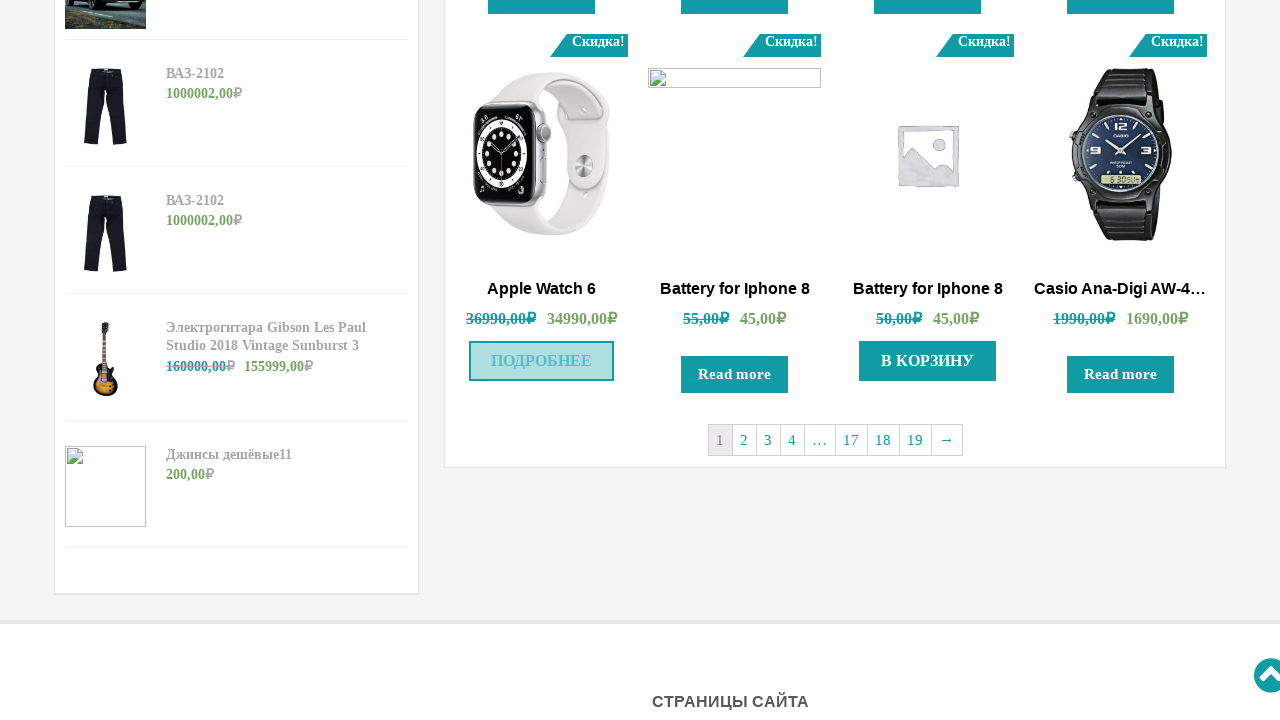

First item added to cart, confirmation appeared
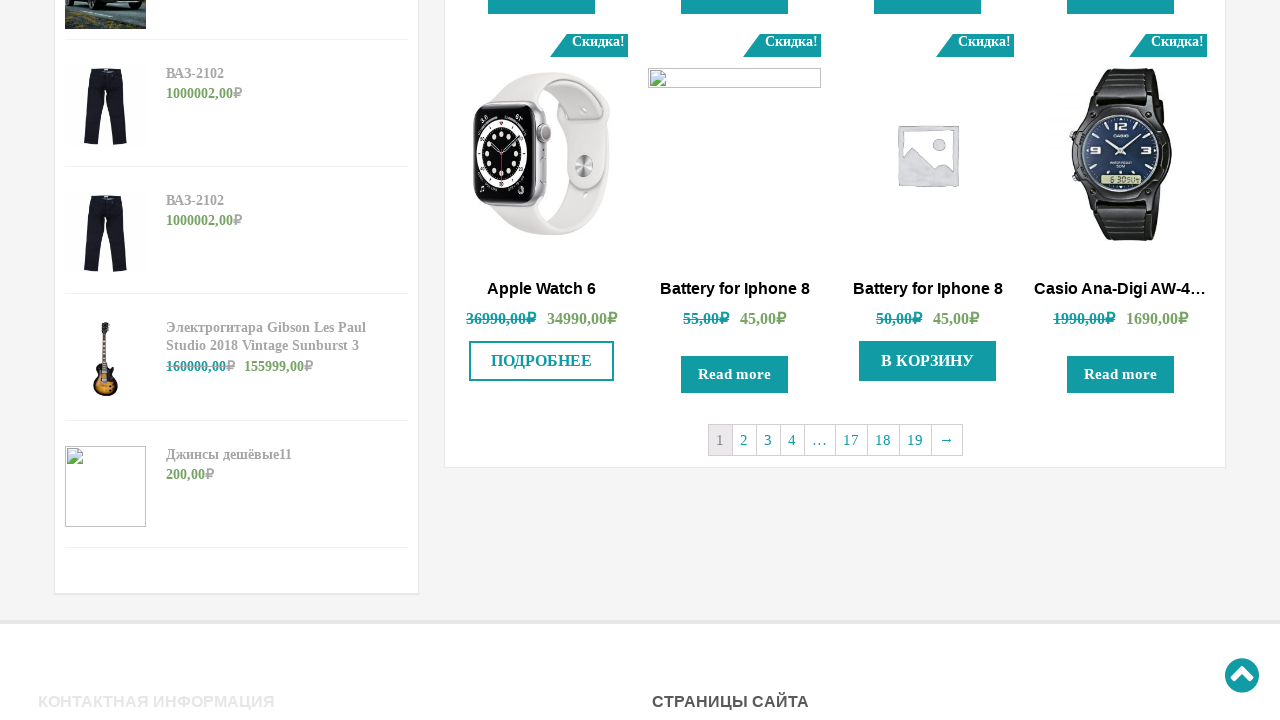

Clicked second 'Add to cart' button at (928, 361) on (//a[contains(@class, 'add_to_cart_button')])[2]
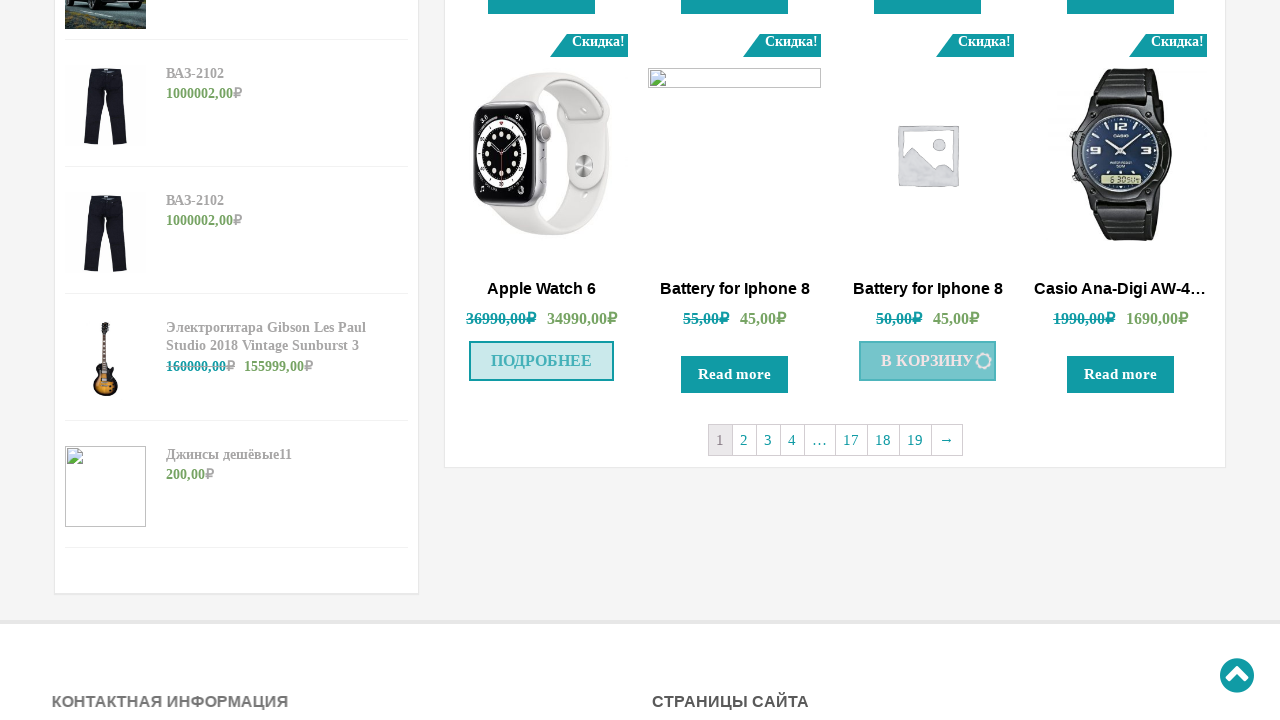

Navigated to shopping cart at (418, 135) on li#menu-item-29>a
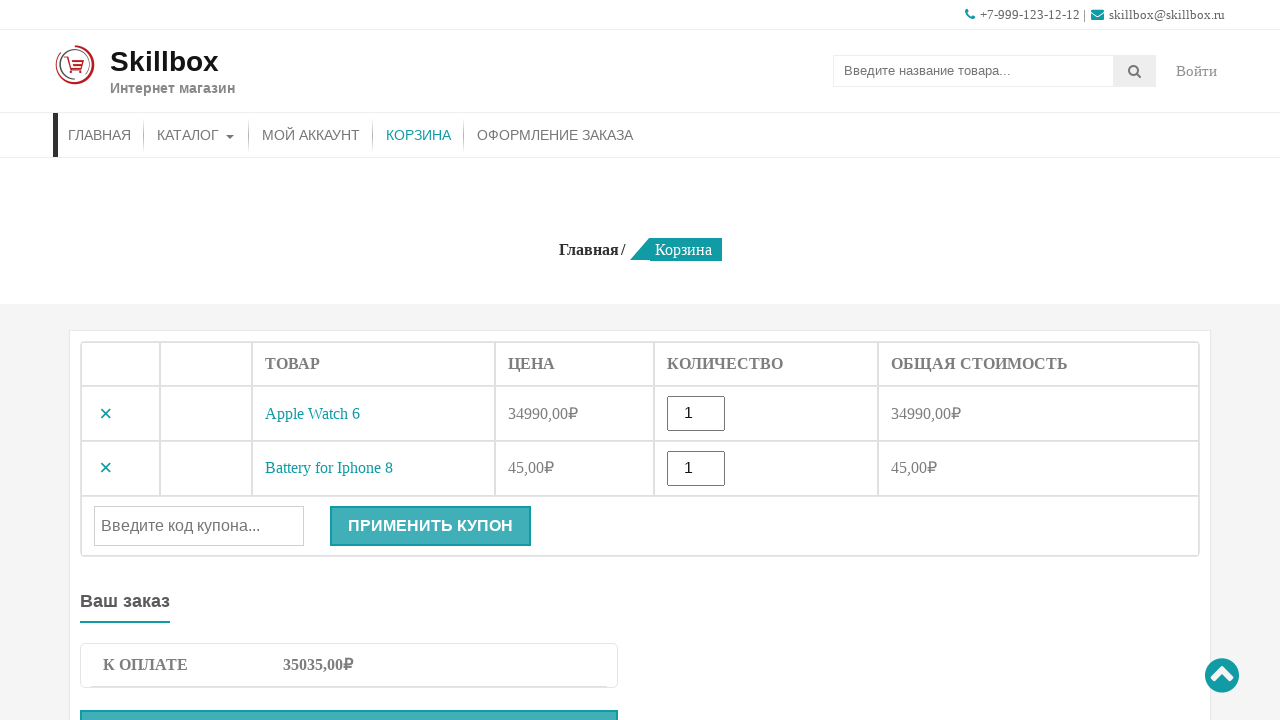

Entered coupon code 'sert500' in coupon field on #coupon_code
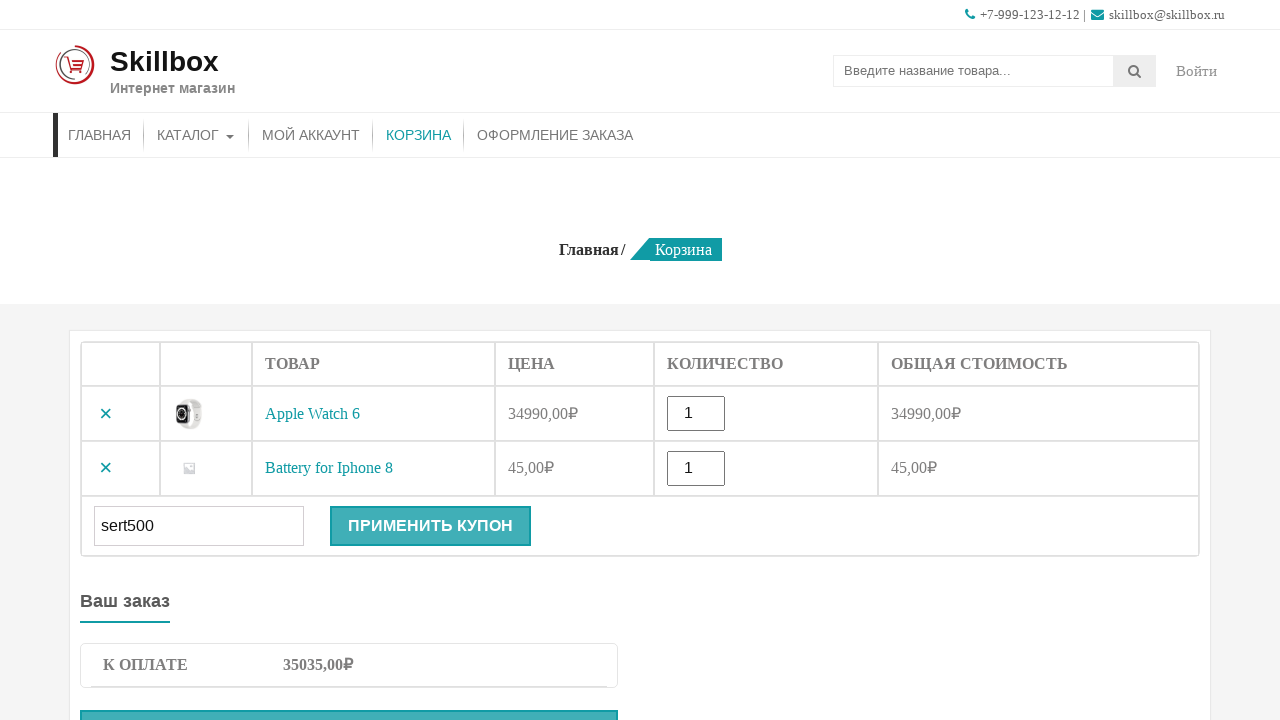

Clicked apply coupon button at (430, 526) on .button
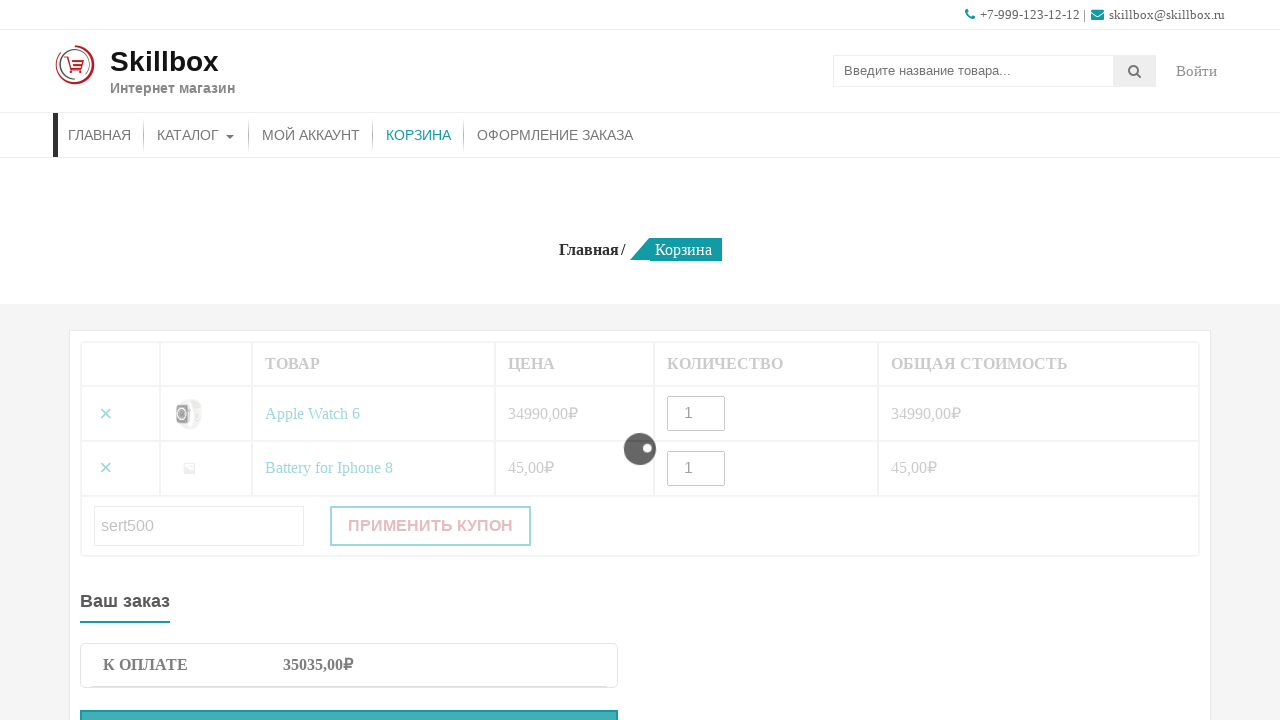

Coupon success message appeared, verifying application
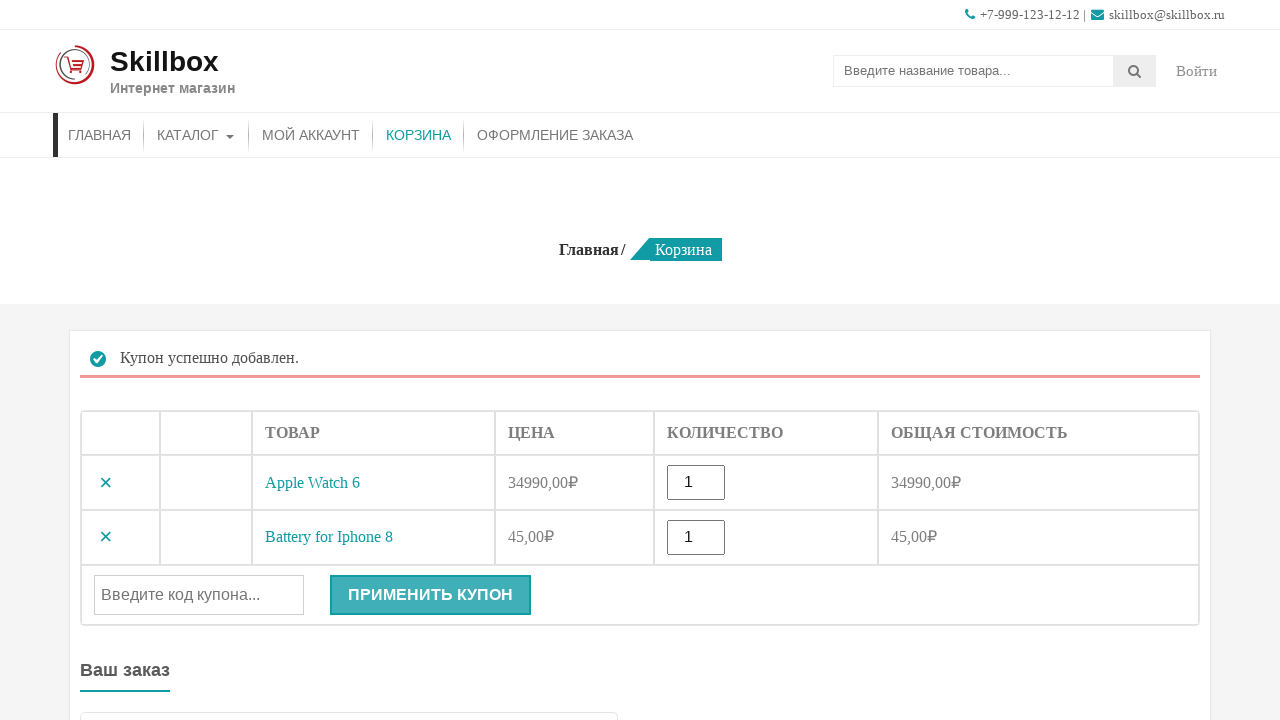

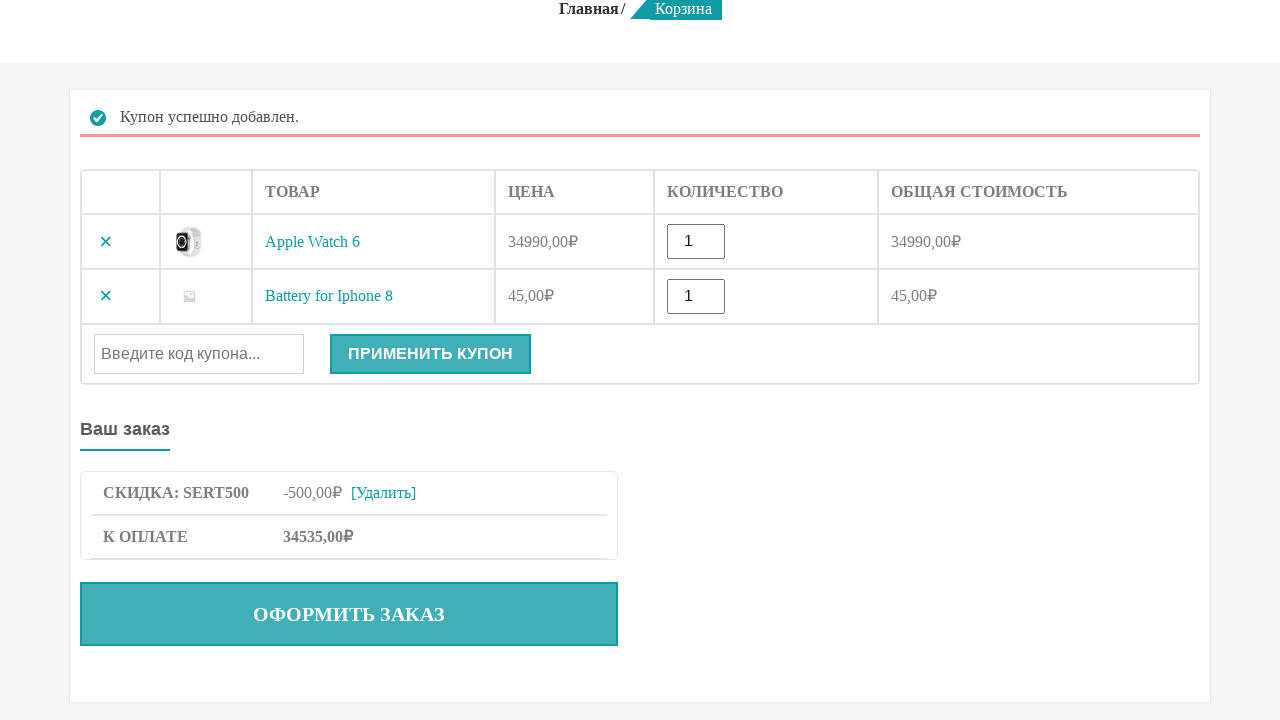